Navigates from a calorie calculator page to a BMI calculator page by clicking on the BMI link

Starting URL: https://www.calculator.net/calorie-calculator.html

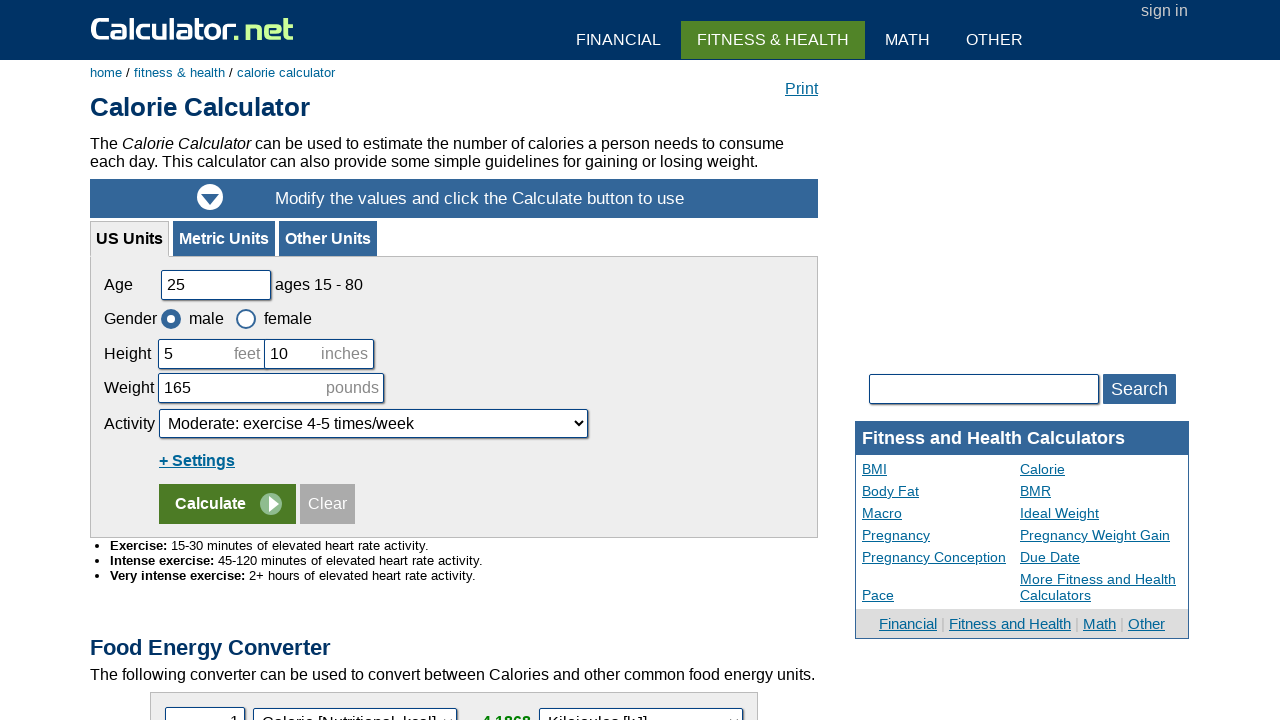

Clicked on the BMI link to navigate from calorie calculator to BMI calculator at (160, 360) on text=BMI
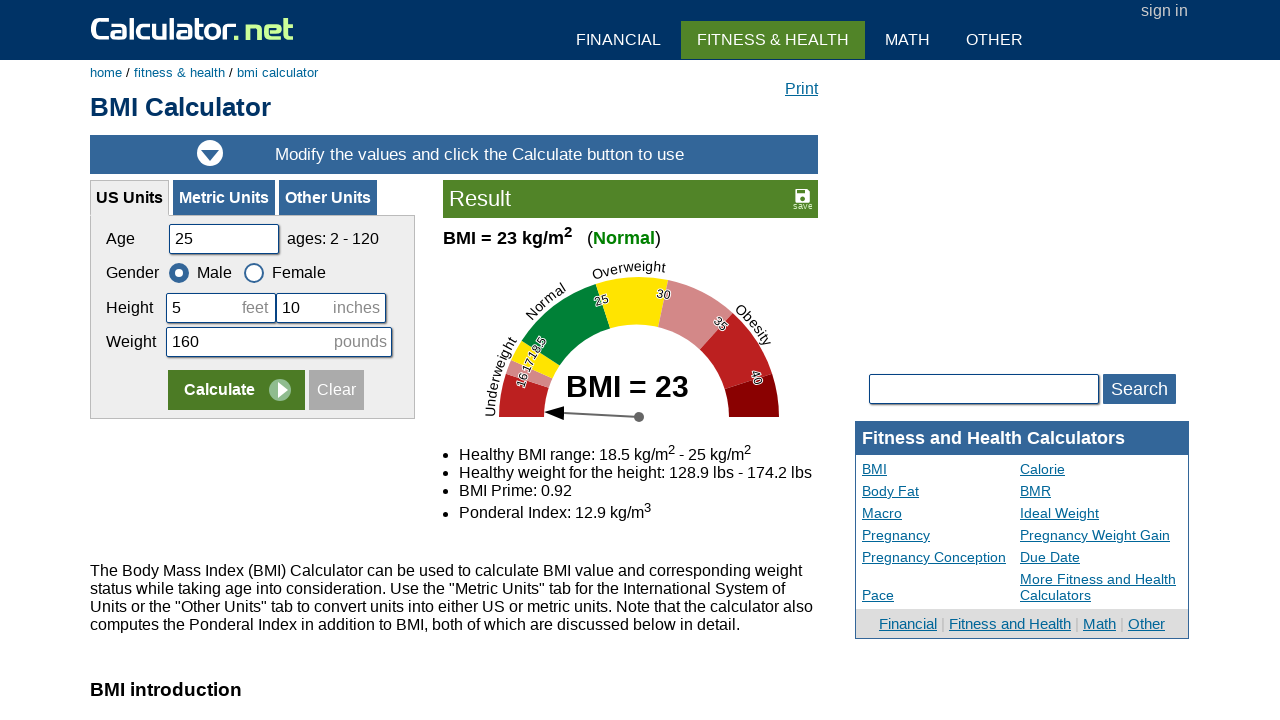

BMI calculator page loaded successfully
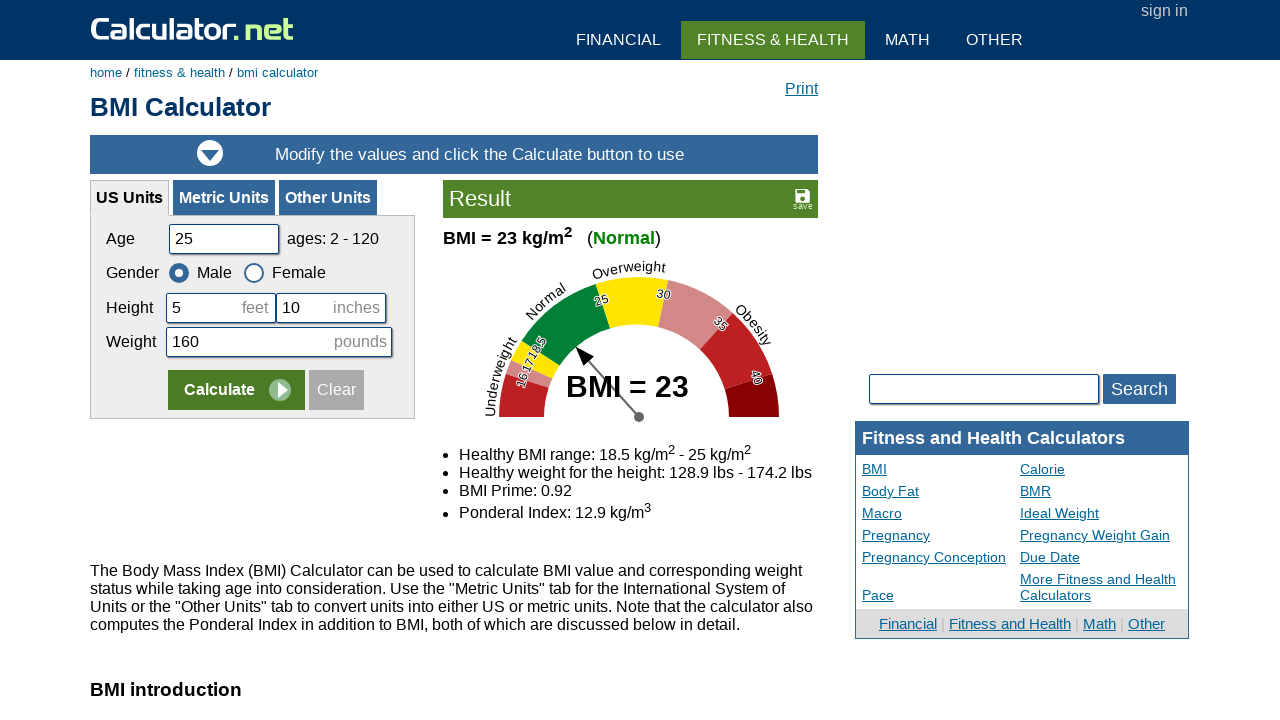

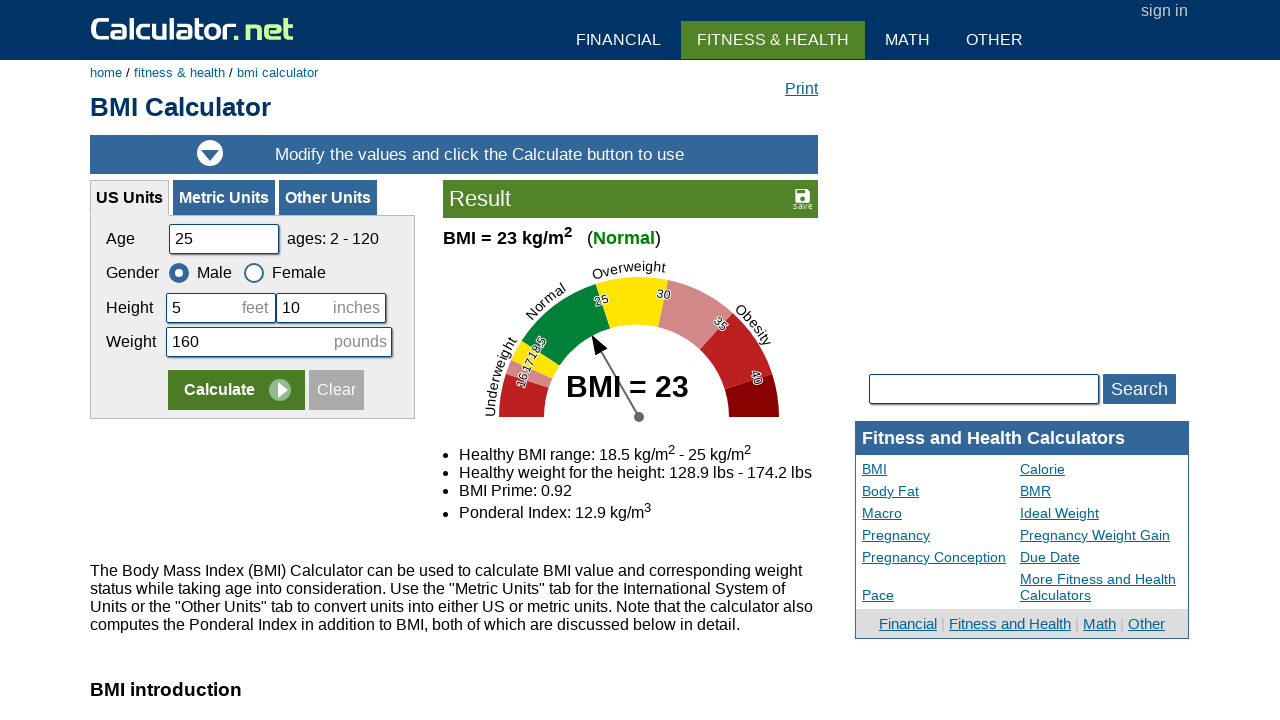